Tests clicking on a home link that opens a new window/tab and verifies the new window navigates to the correct URL

Starting URL: https://demoqa.com/links

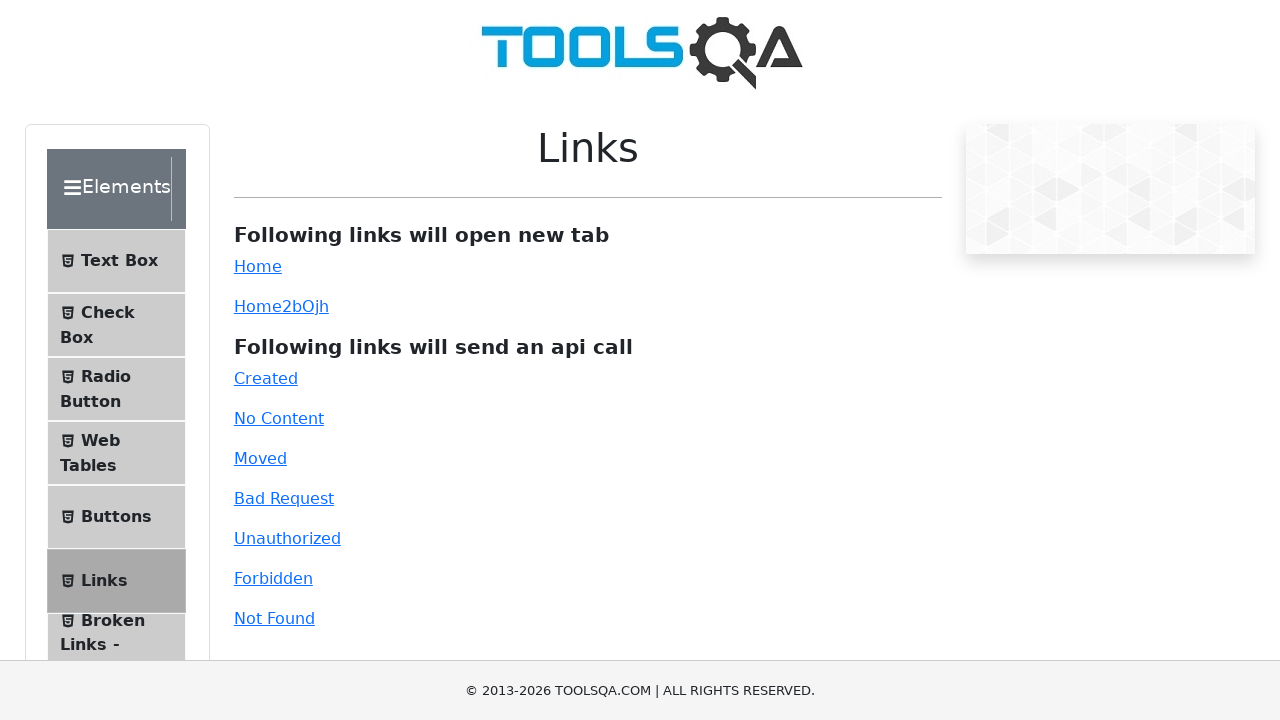

Scrolled down 1000 pixels to view the home link
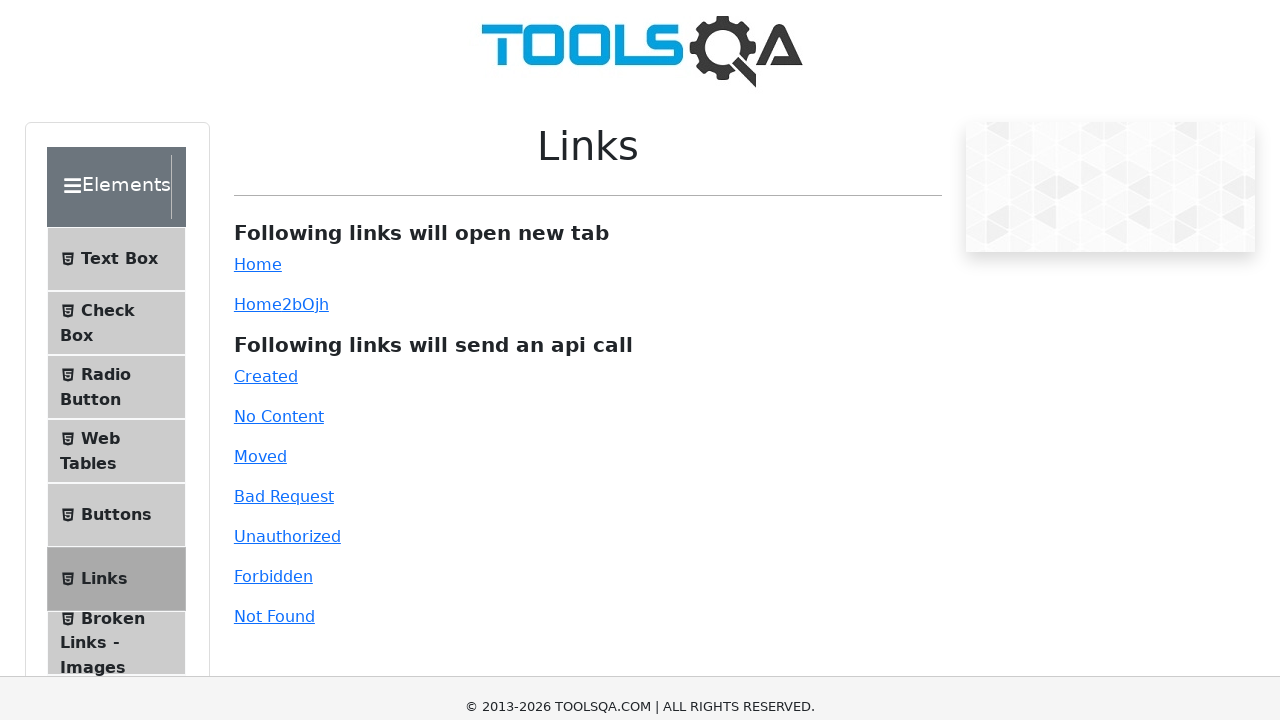

Clicked the home link and new tab/window opened at (258, 10) on #simpleLink
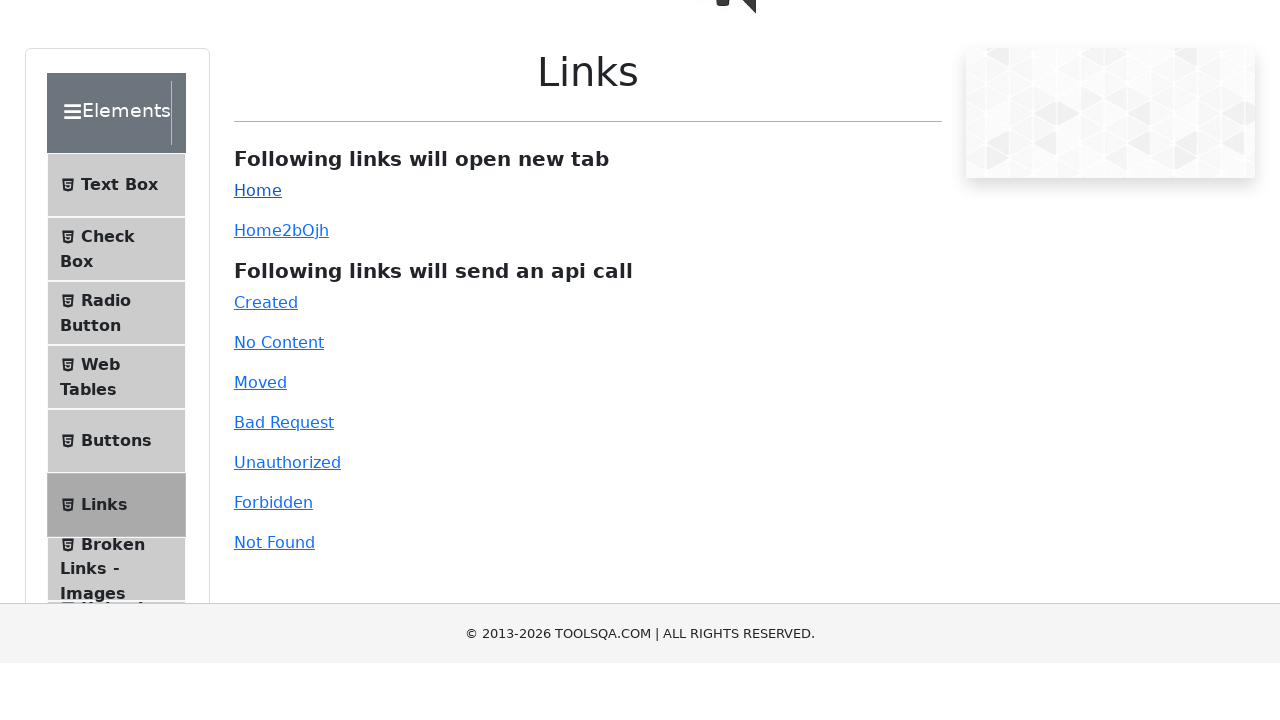

New page loaded completely
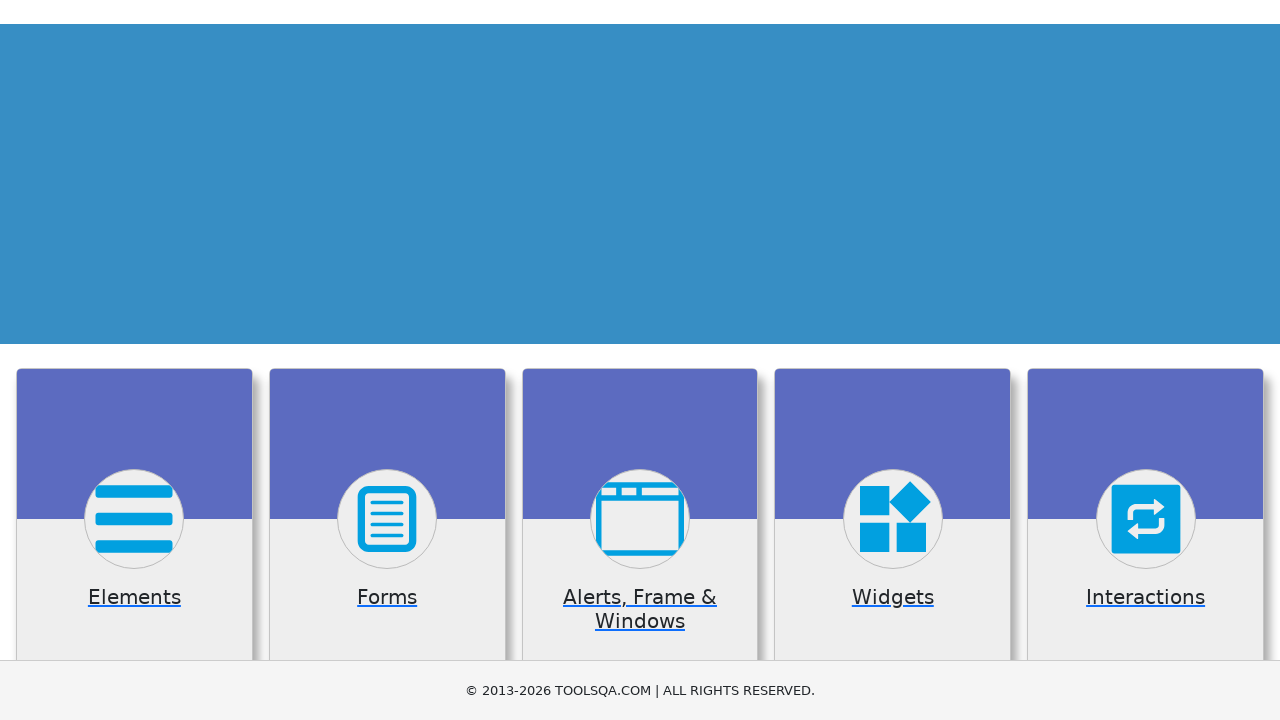

Verified new page navigated to https://demoqa.com/
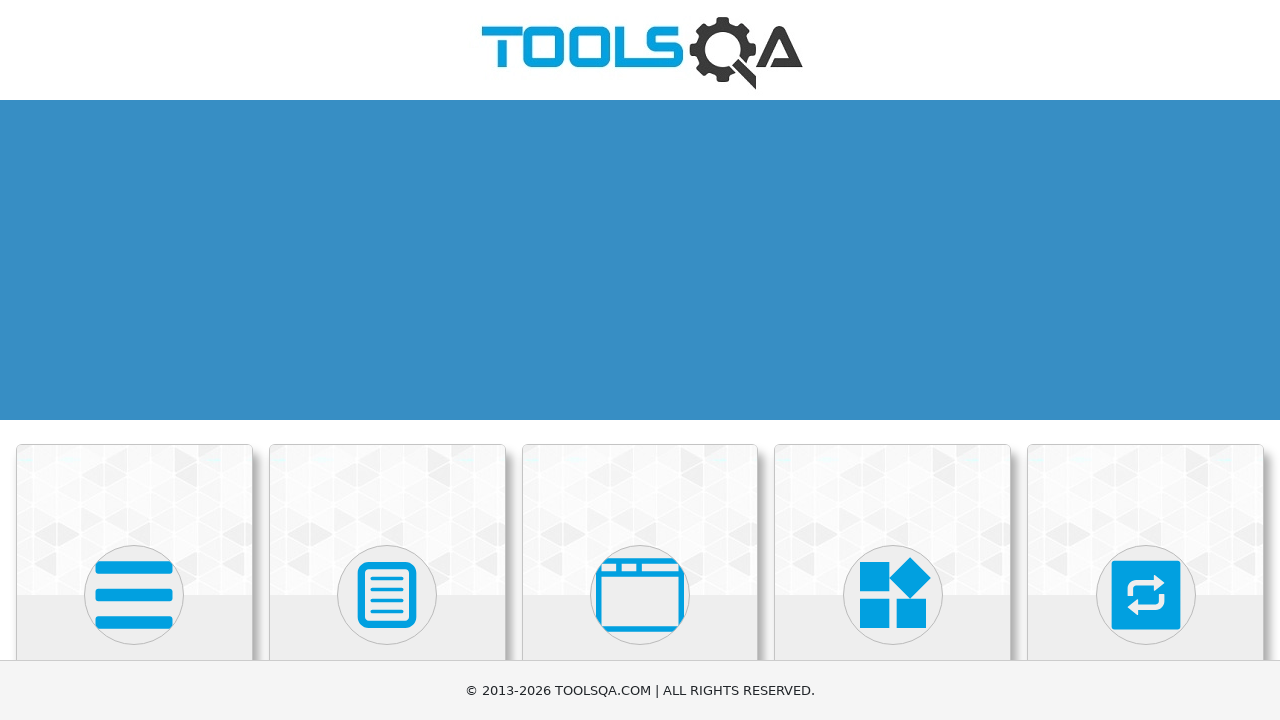

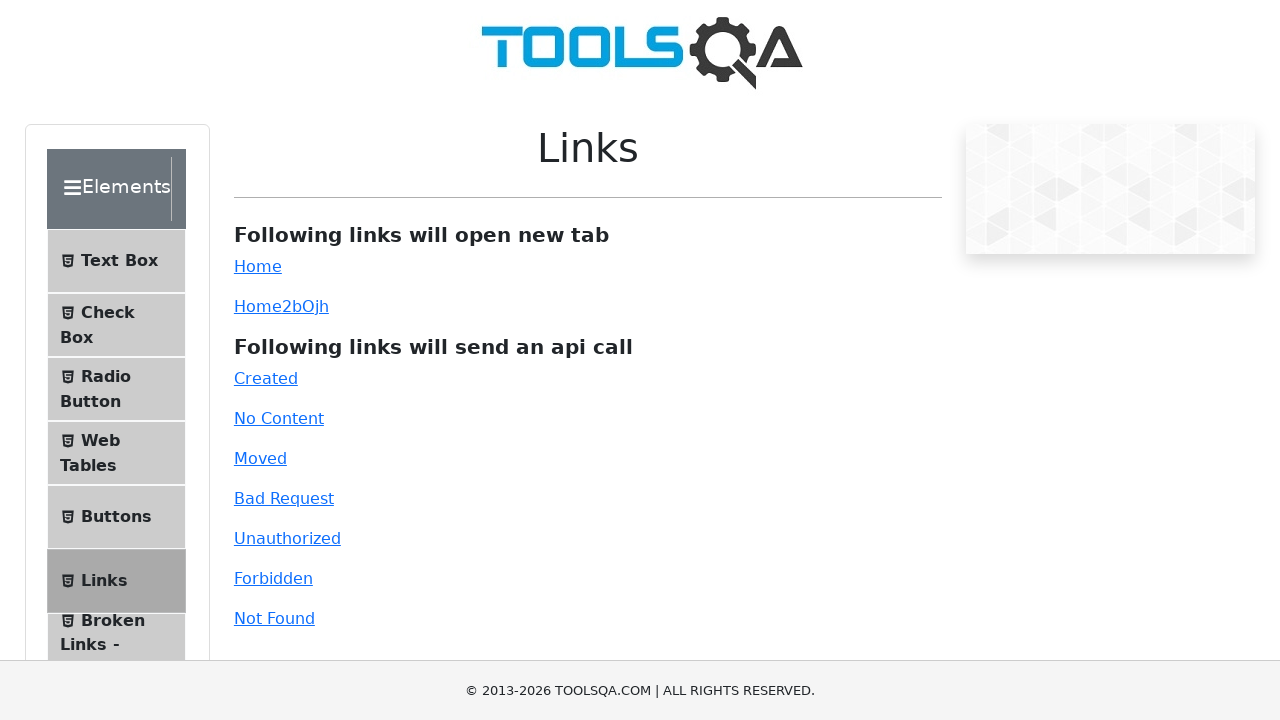